Tests clicking a button with a specific class attribute and handling the resulting alert popup

Starting URL: http://uitestingplayground.com/classattr

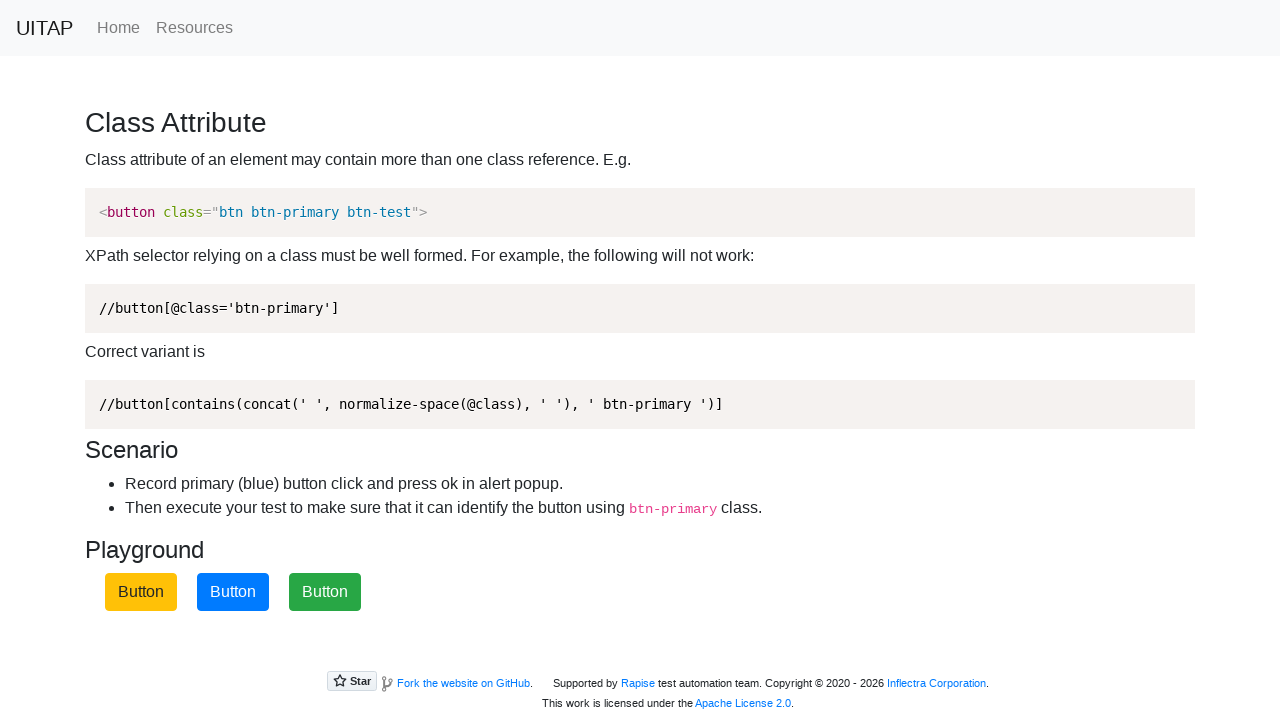

Set up dialog handler to accept alerts
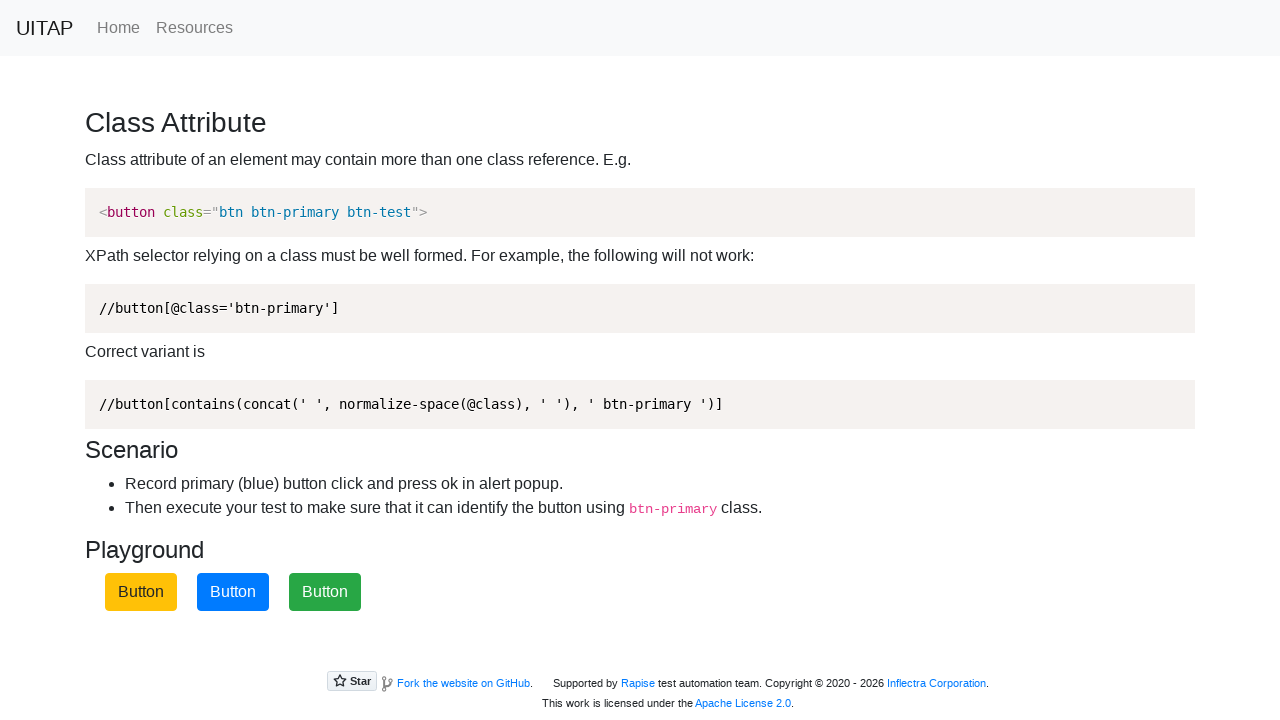

Clicked button with btn-primary class to trigger alert at (233, 592) on button.btn-primary
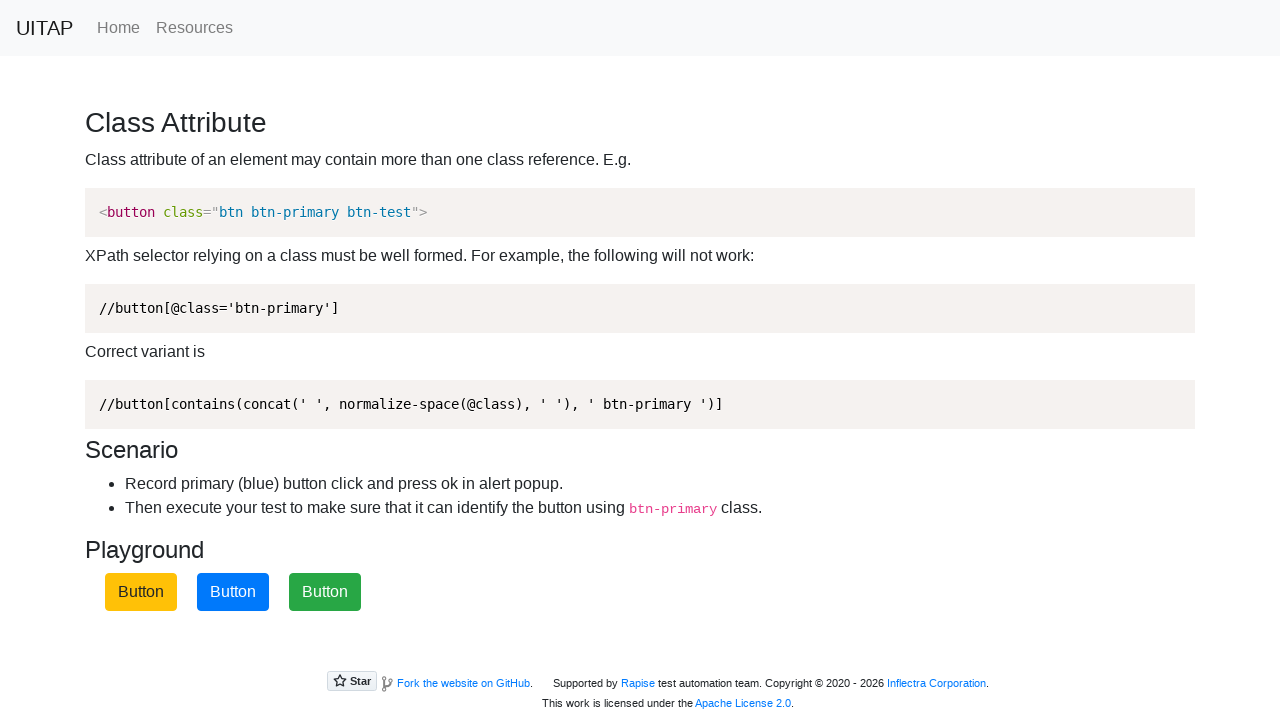

Waited for alert to be handled
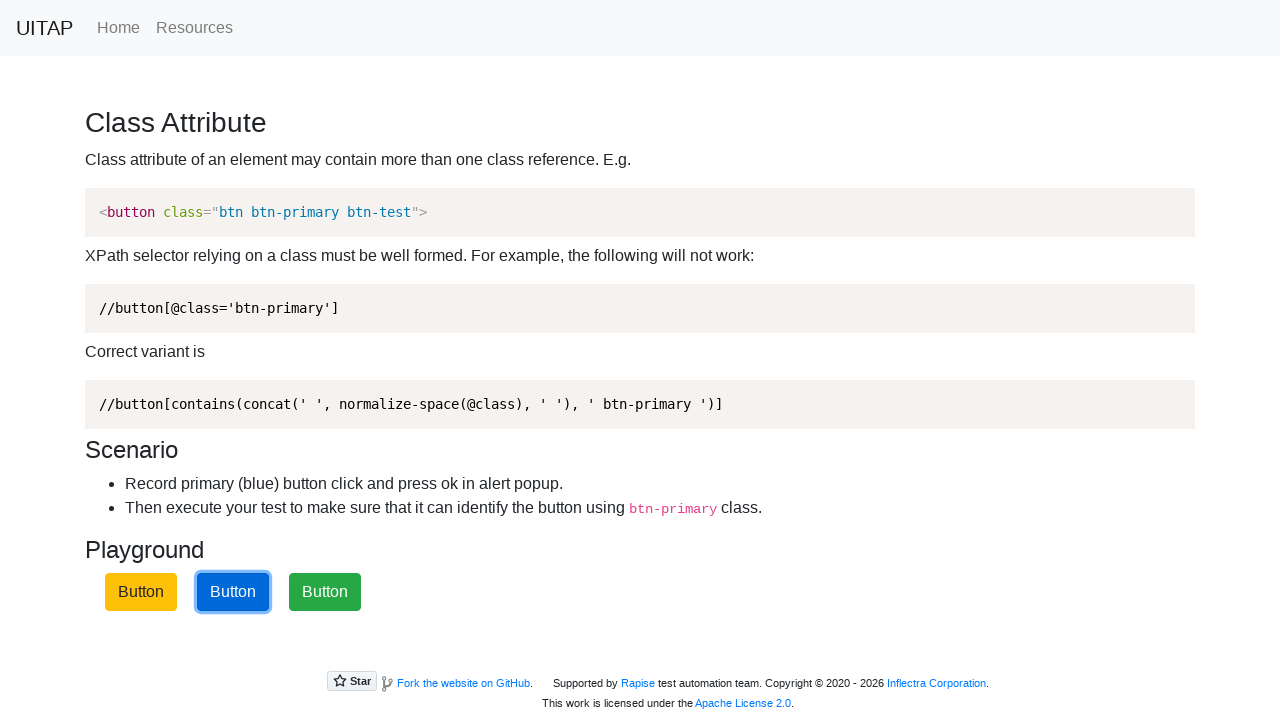

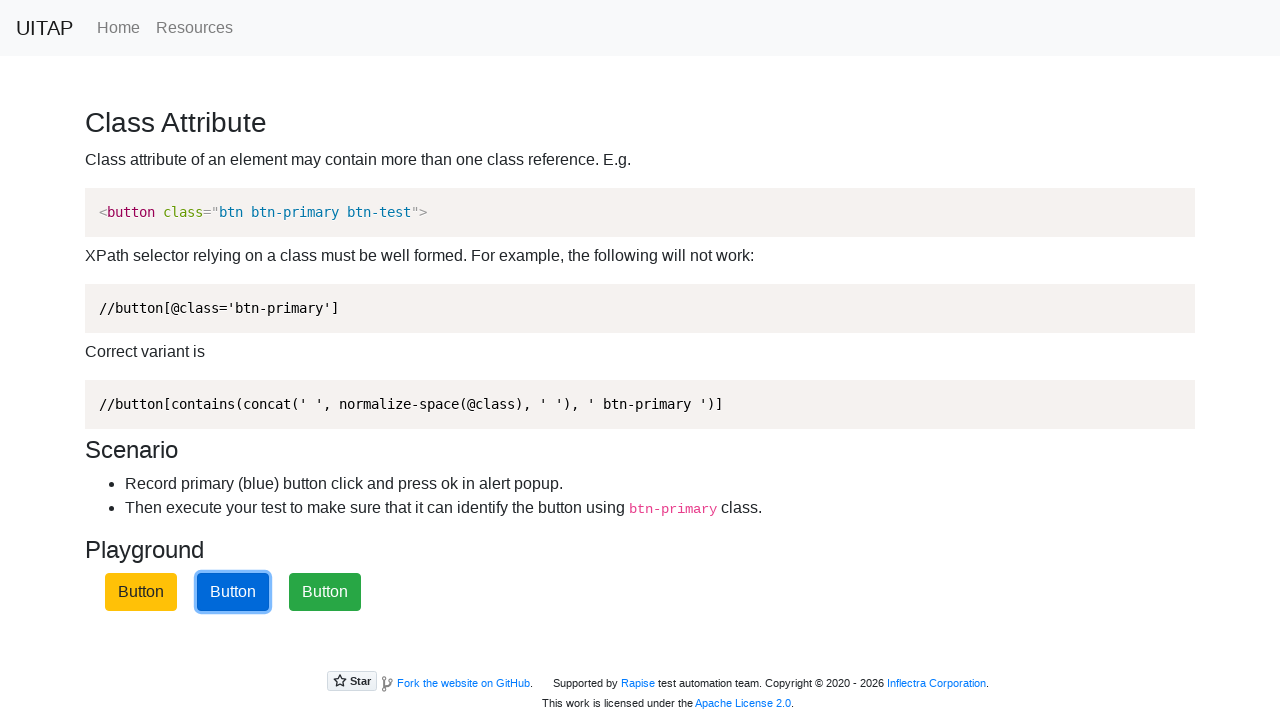